Selects all checkboxes with the form-check-input class on the page

Starting URL: https://testautomationpractice.blogspot.com/

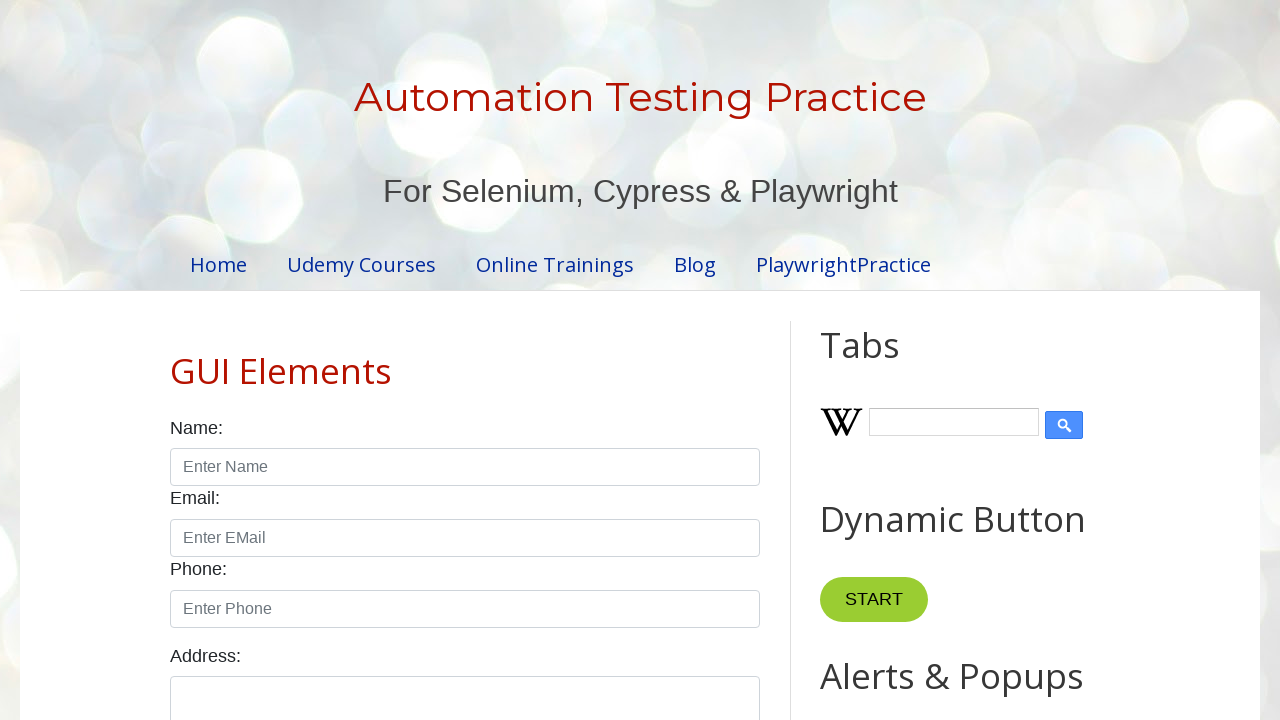

Navigated to test automation practice page
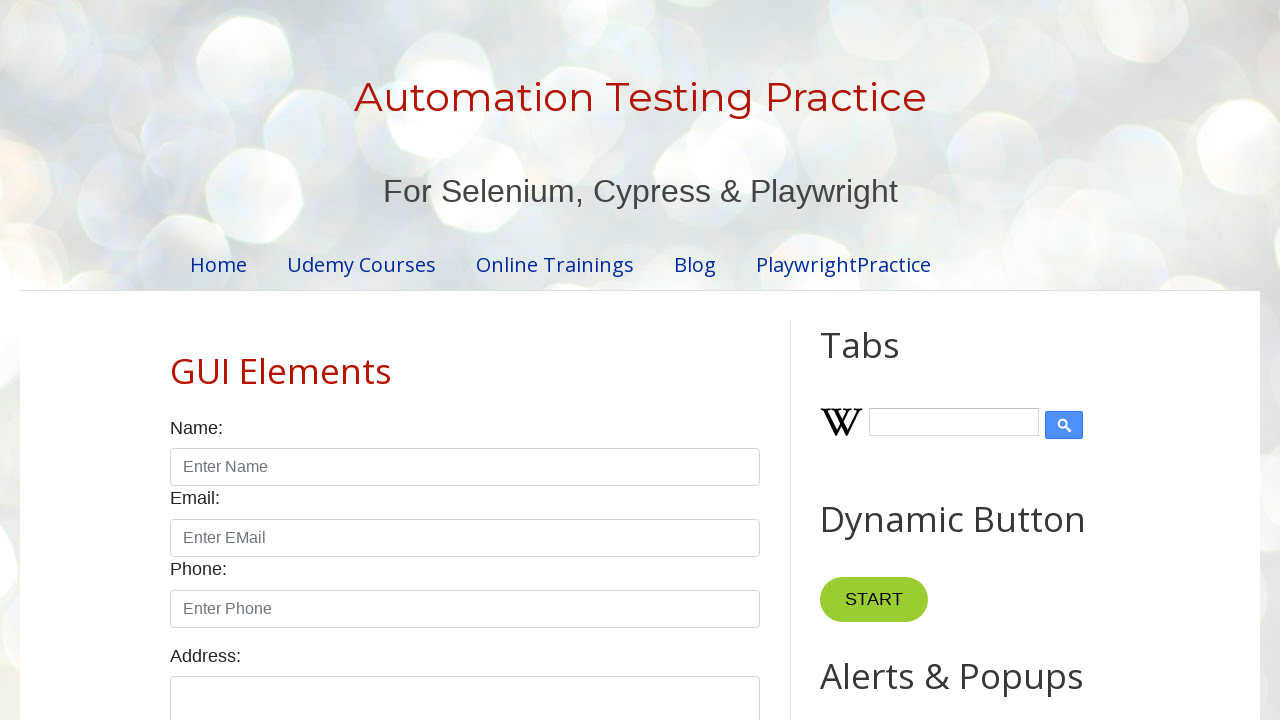

Located all checkboxes with form-check-input class
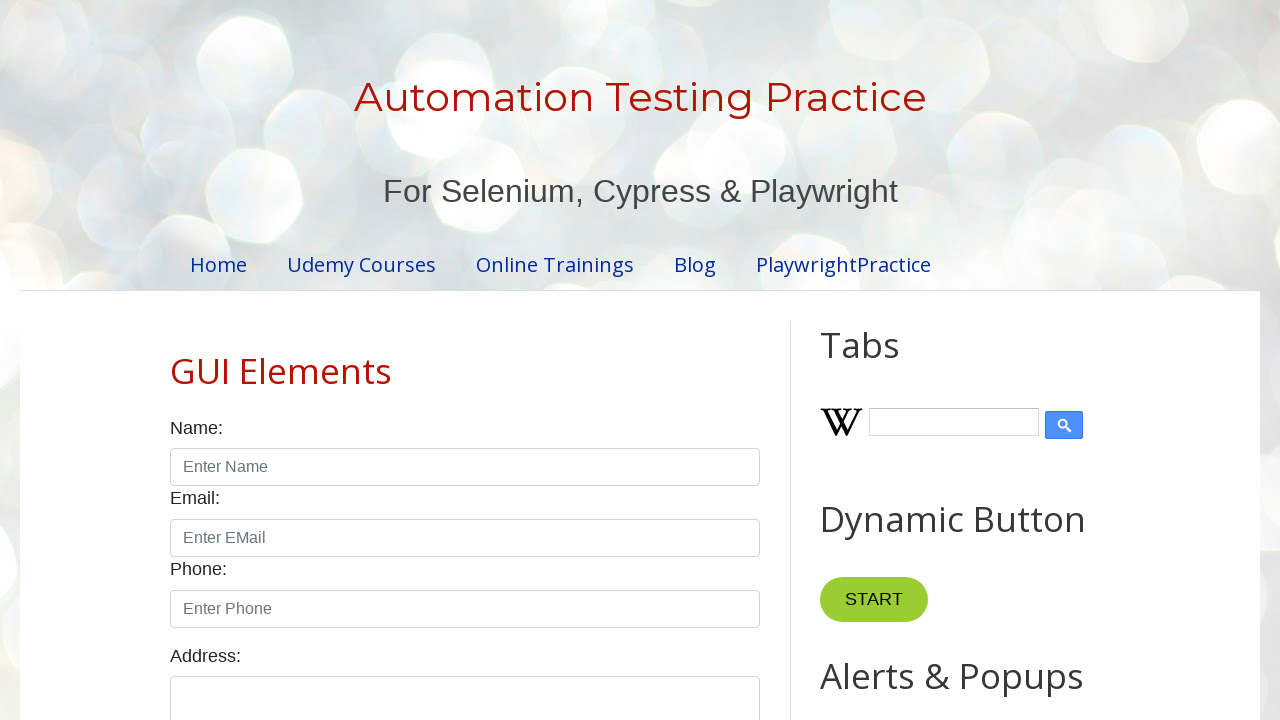

Clicked a checkbox with form-check-input class at (176, 360) on xpath=//input[@class='form-check-input' and @type='checkbox'] >> nth=0
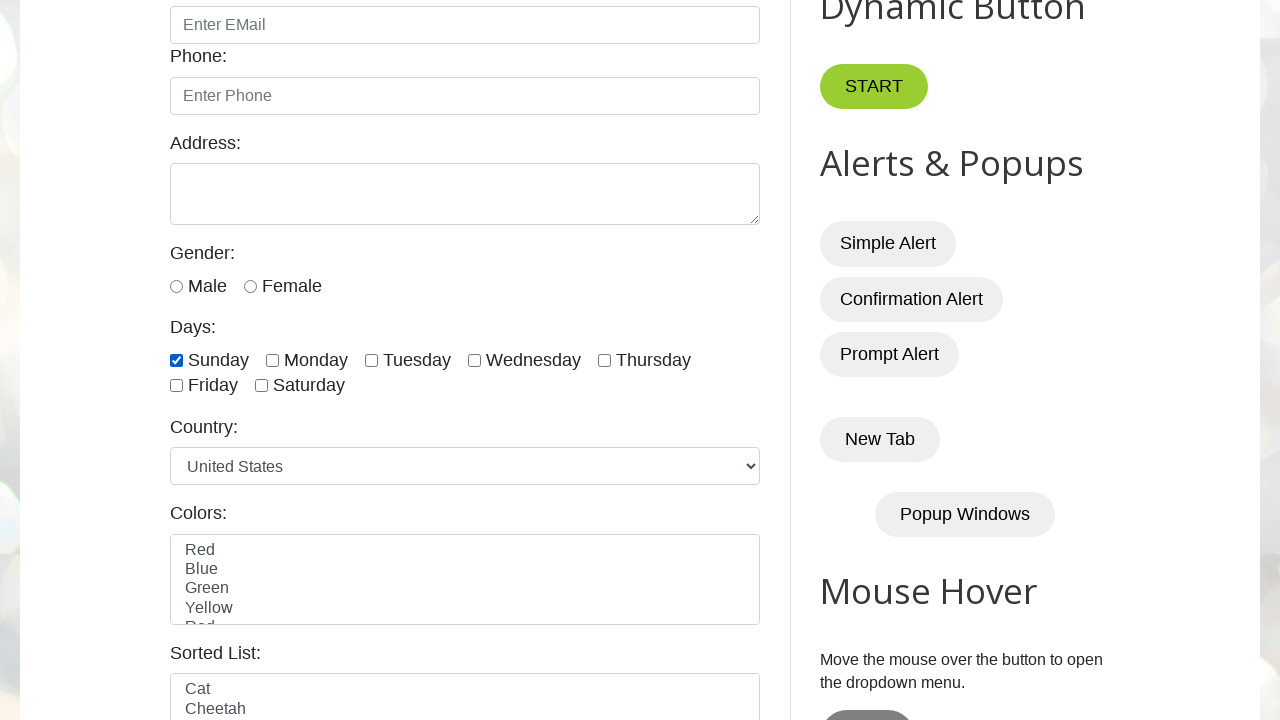

Clicked a checkbox with form-check-input class at (272, 360) on xpath=//input[@class='form-check-input' and @type='checkbox'] >> nth=1
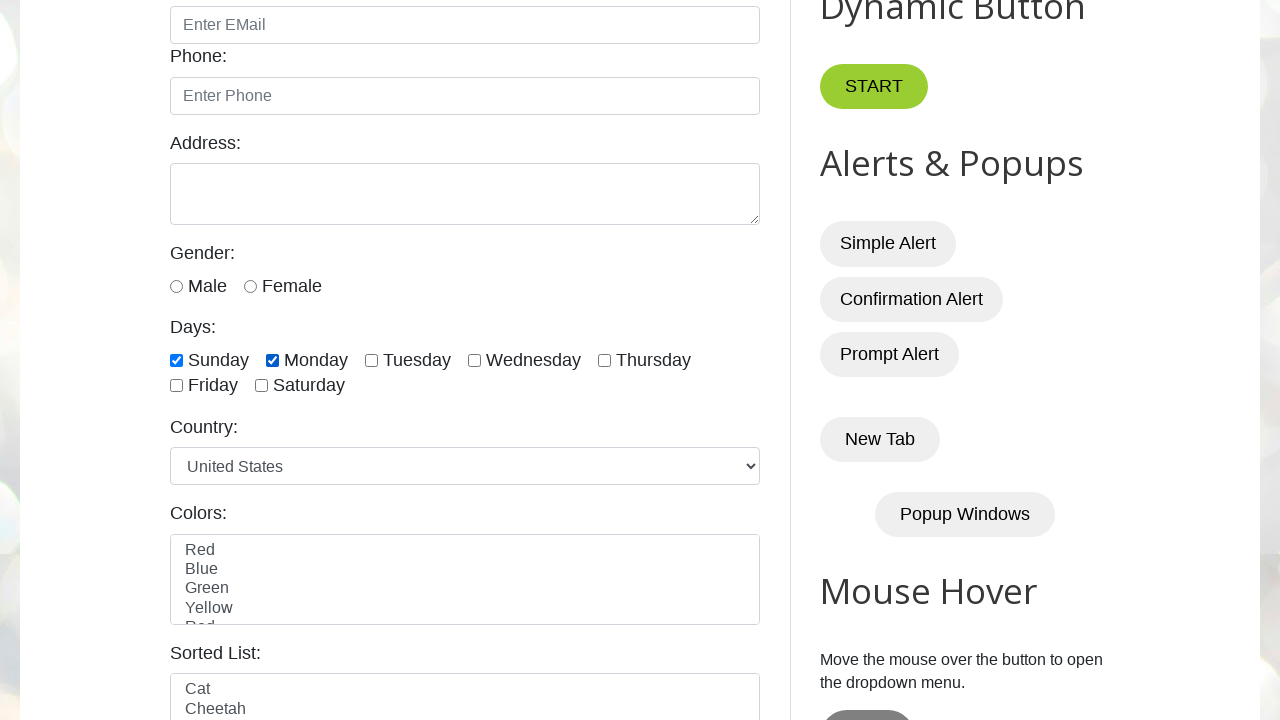

Clicked a checkbox with form-check-input class at (372, 360) on xpath=//input[@class='form-check-input' and @type='checkbox'] >> nth=2
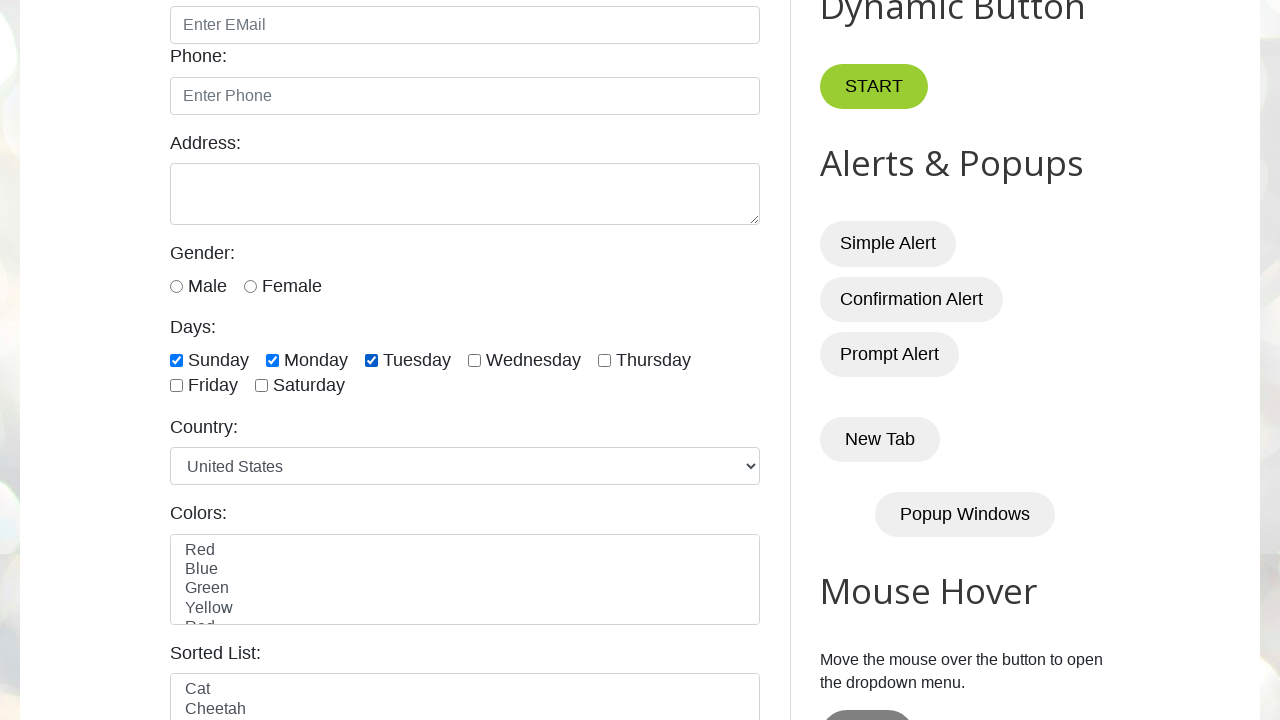

Clicked a checkbox with form-check-input class at (474, 360) on xpath=//input[@class='form-check-input' and @type='checkbox'] >> nth=3
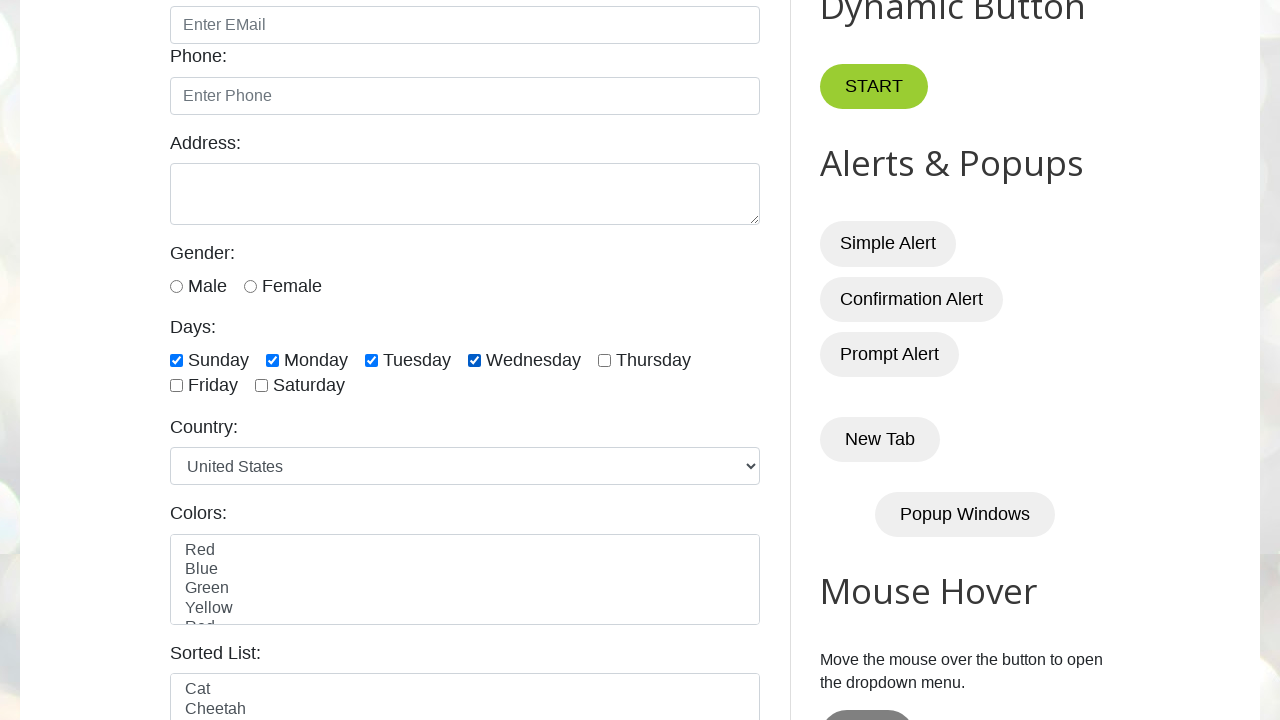

Clicked a checkbox with form-check-input class at (604, 360) on xpath=//input[@class='form-check-input' and @type='checkbox'] >> nth=4
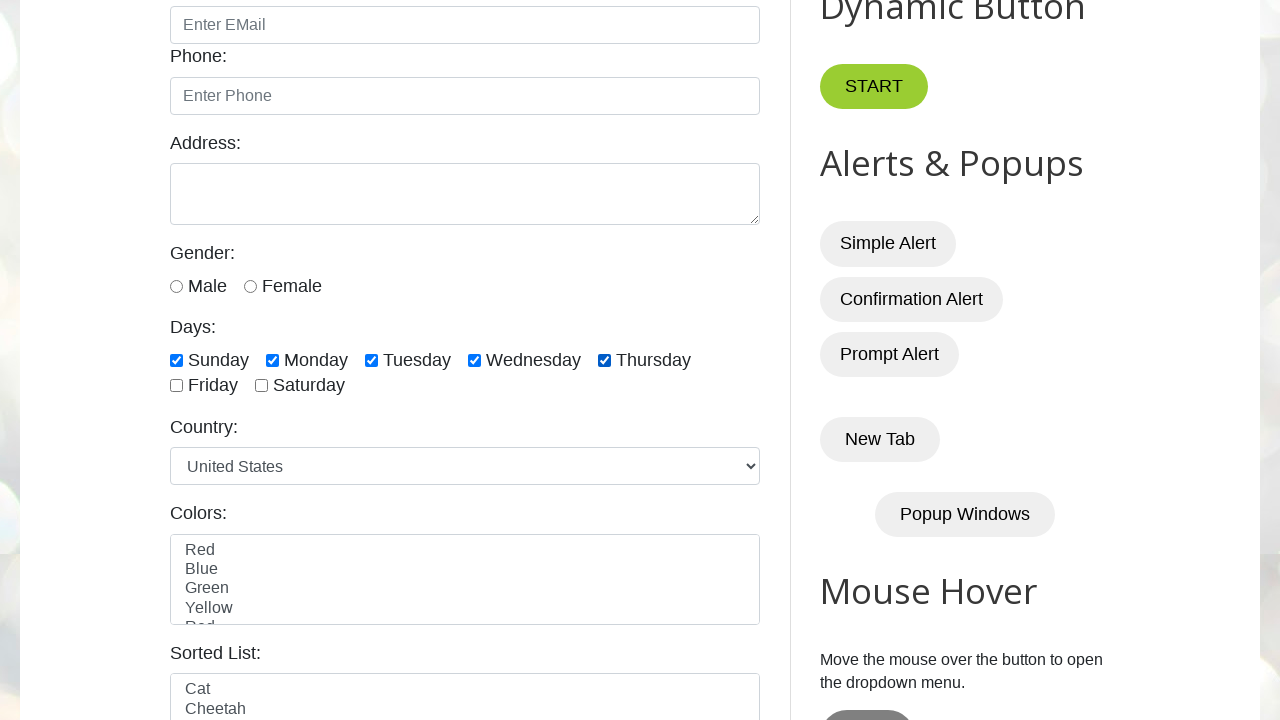

Clicked a checkbox with form-check-input class at (176, 386) on xpath=//input[@class='form-check-input' and @type='checkbox'] >> nth=5
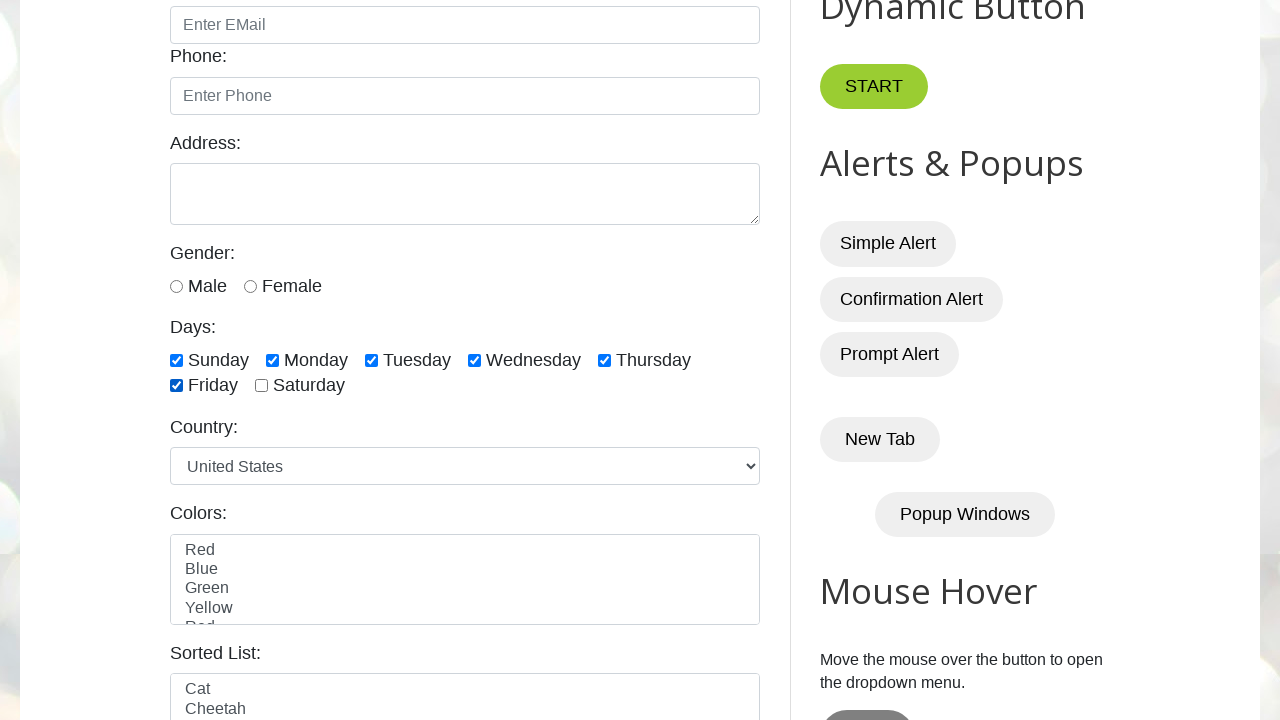

Clicked a checkbox with form-check-input class at (262, 386) on xpath=//input[@class='form-check-input' and @type='checkbox'] >> nth=6
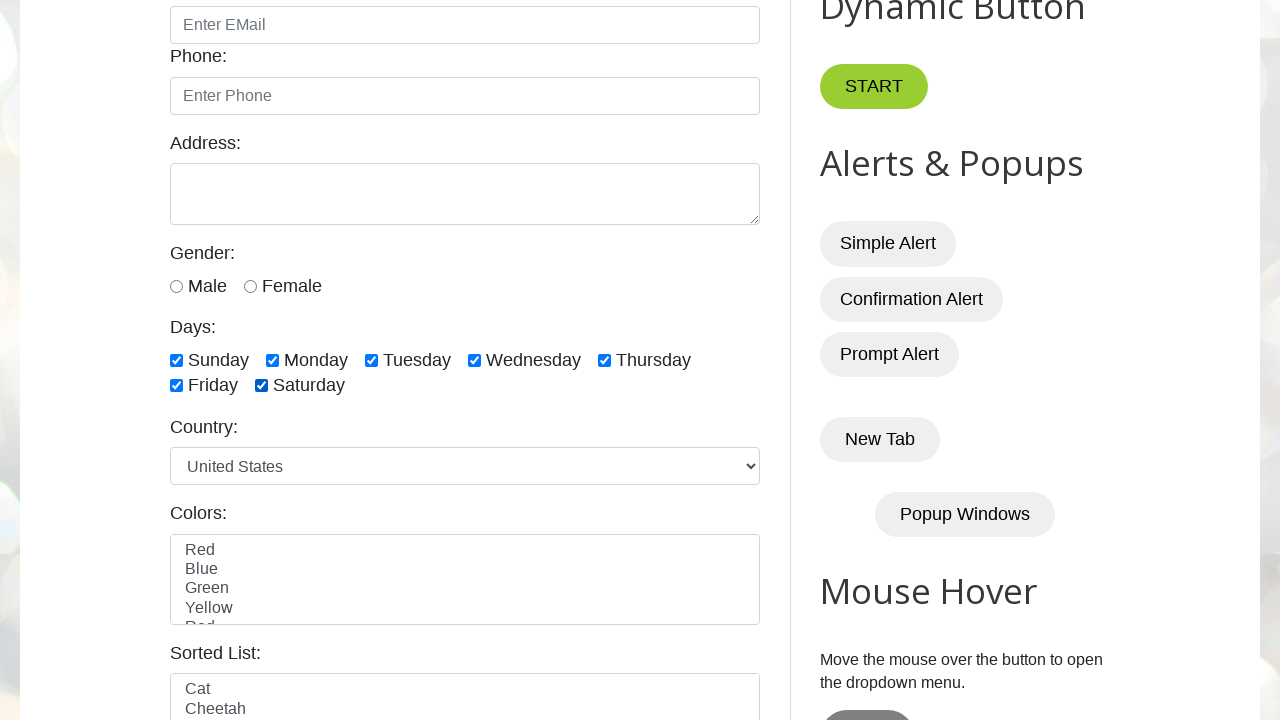

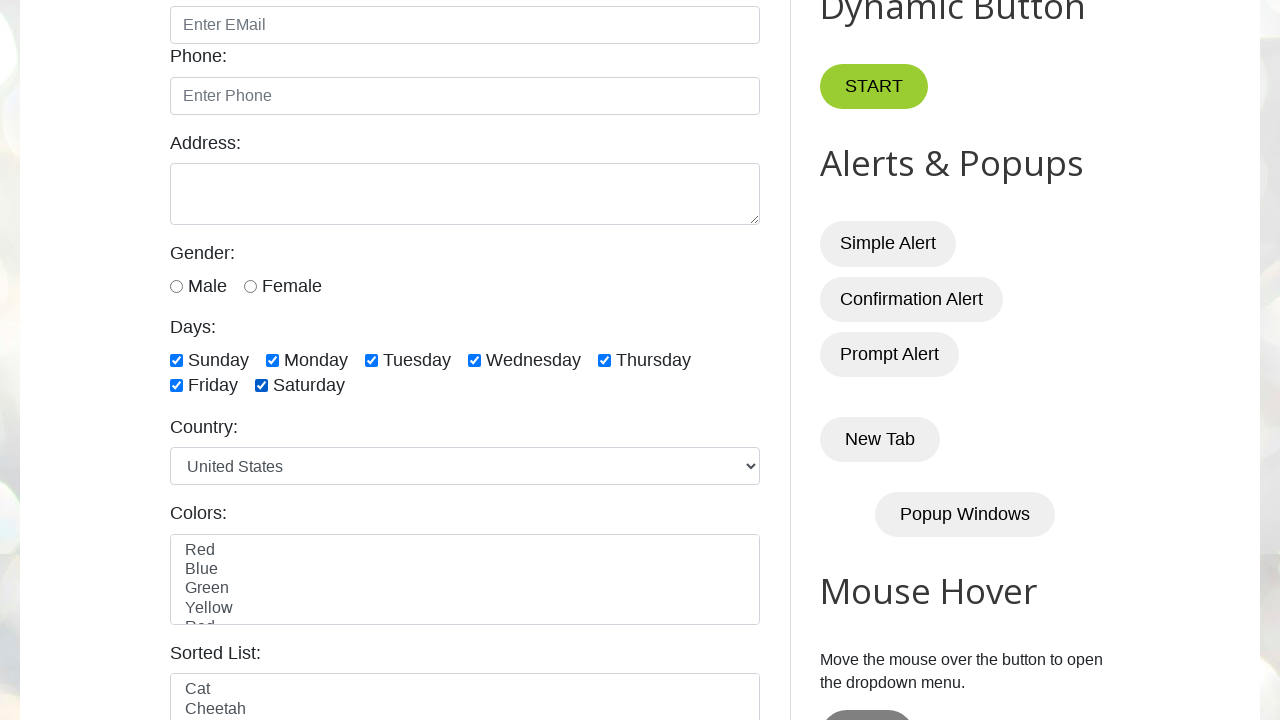